Tests navigation by clicking through different links on the main page and using browser back button

Starting URL: https://the-internet.herokuapp.com/

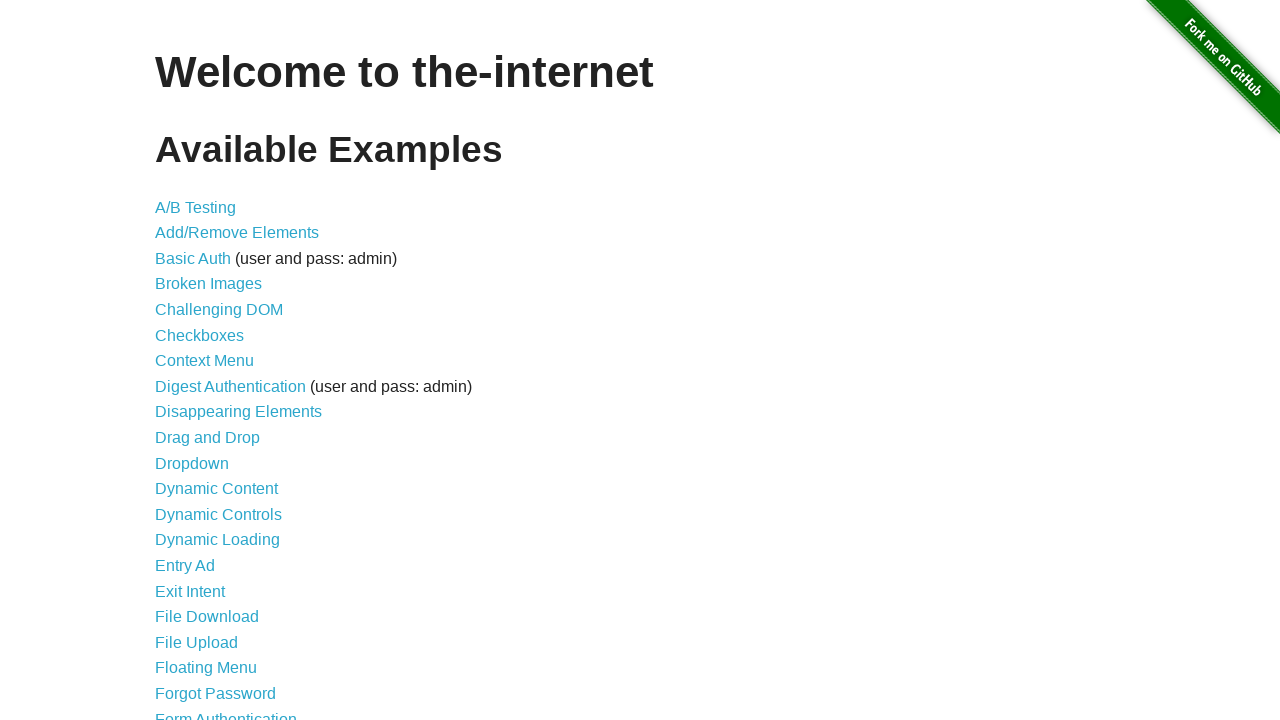

Clicked on Checkboxes link at (200, 335) on text=Checkboxes
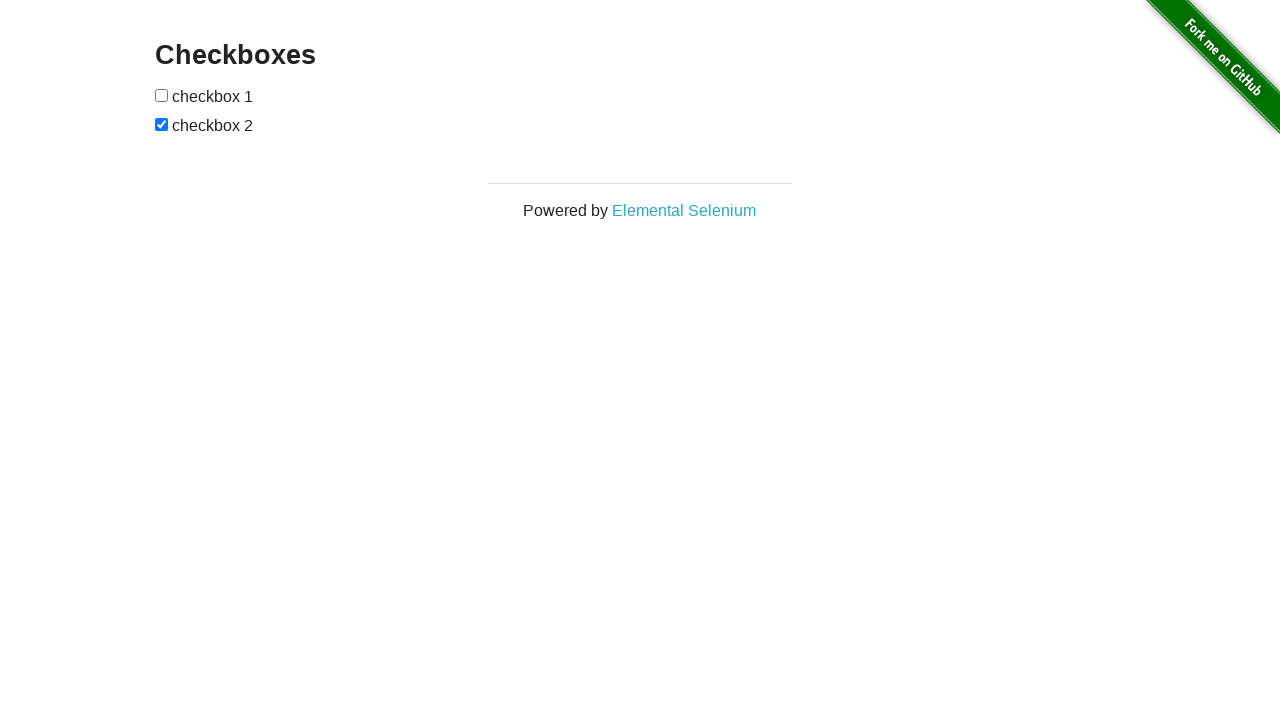

Waited 1 second for Checkboxes page to load
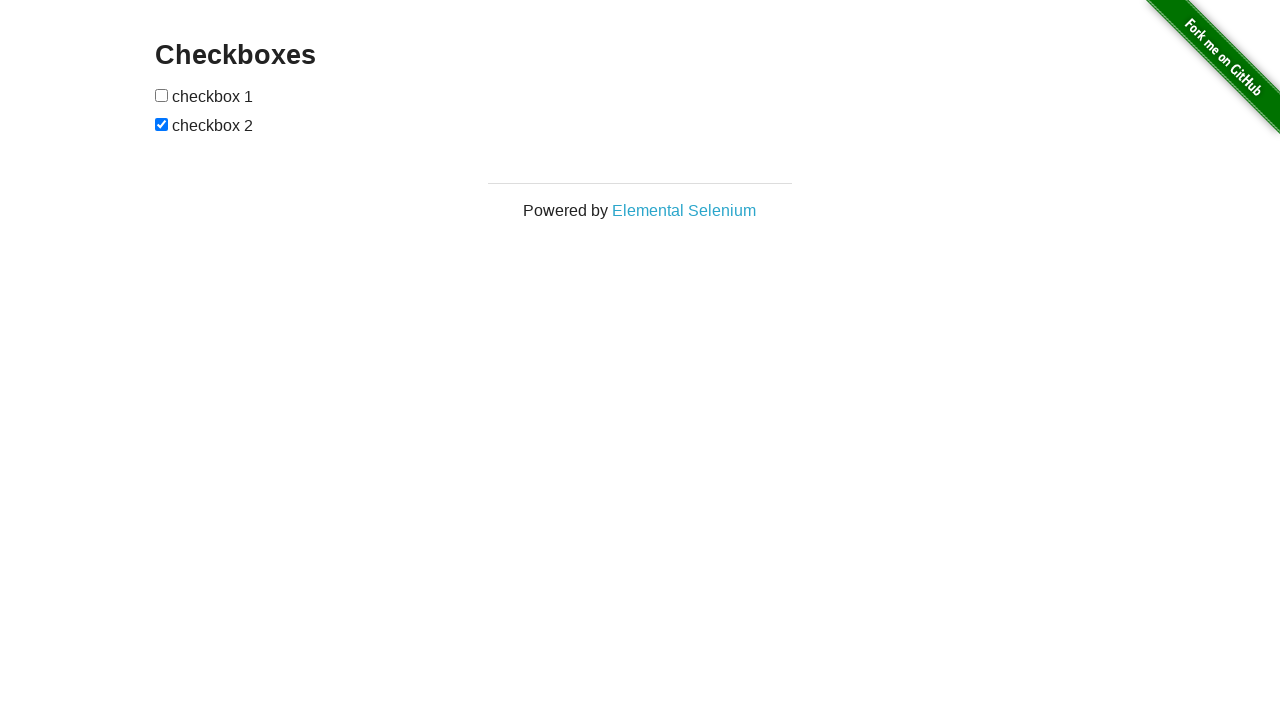

Navigated back to main page using browser back button
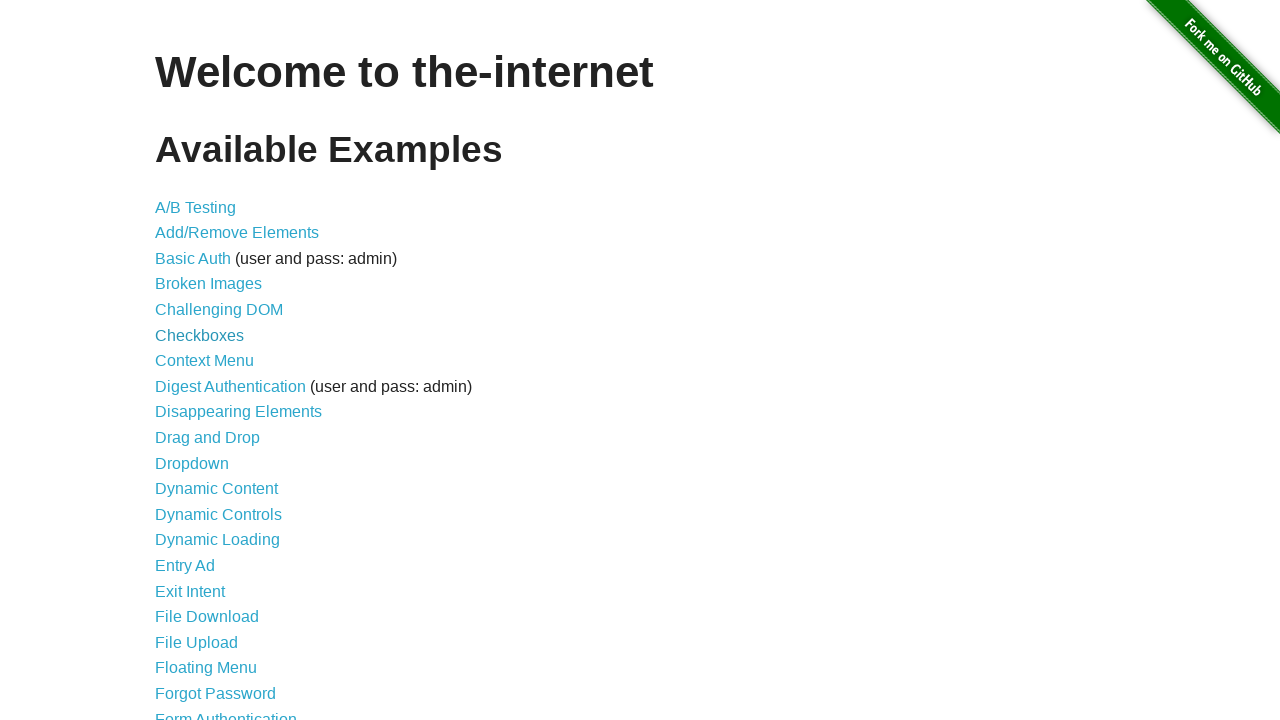

Waited 1 second for main page to load after going back
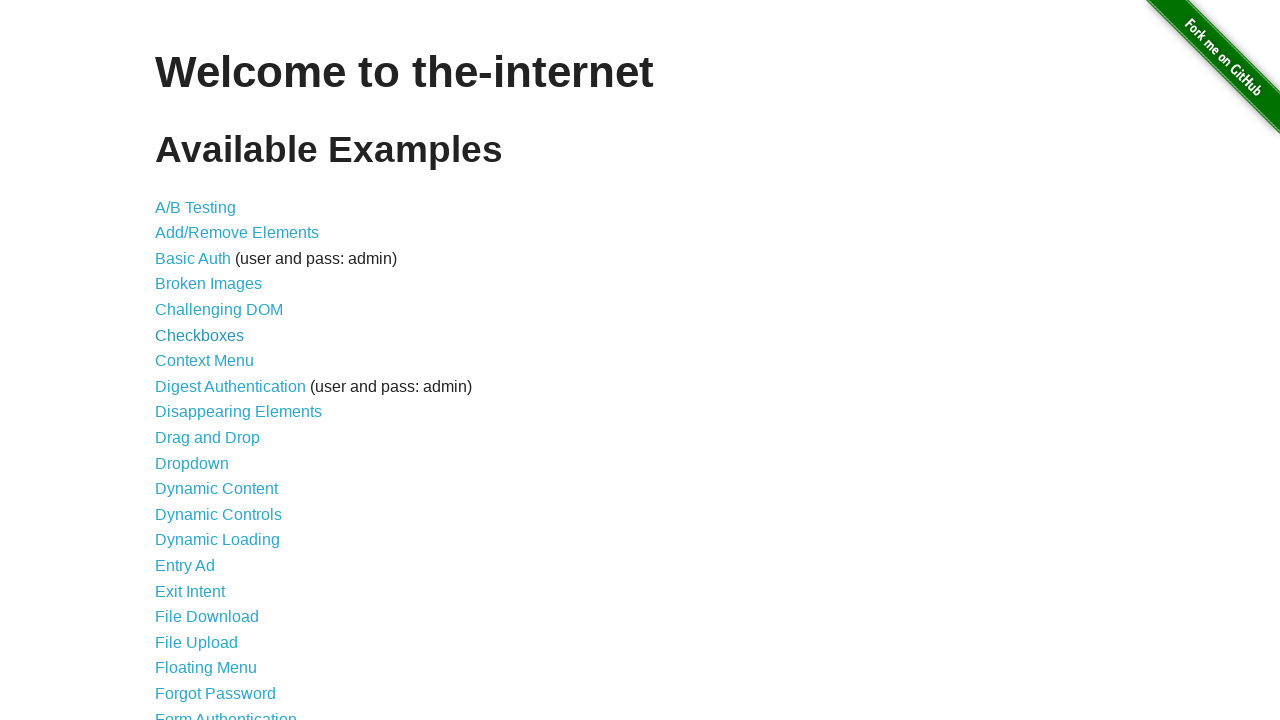

Clicked on Broken Images link at (208, 284) on text=Broken Images
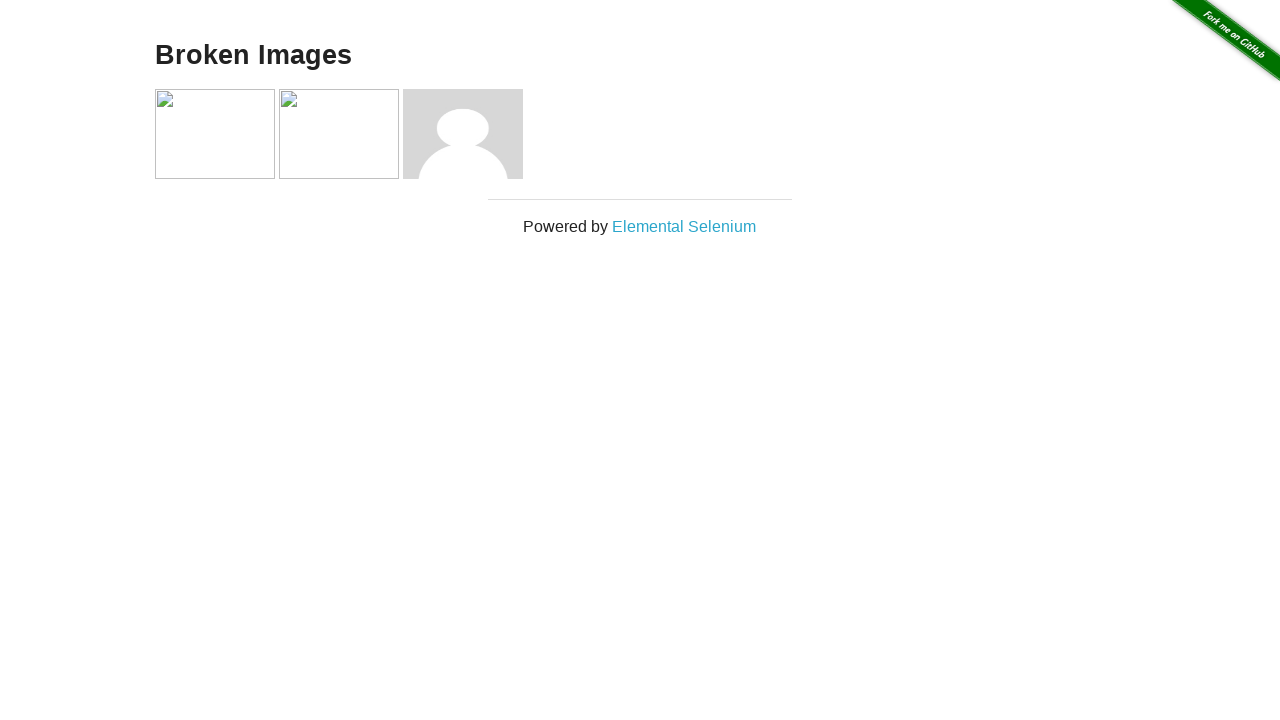

Waited 1 second for Broken Images page to load
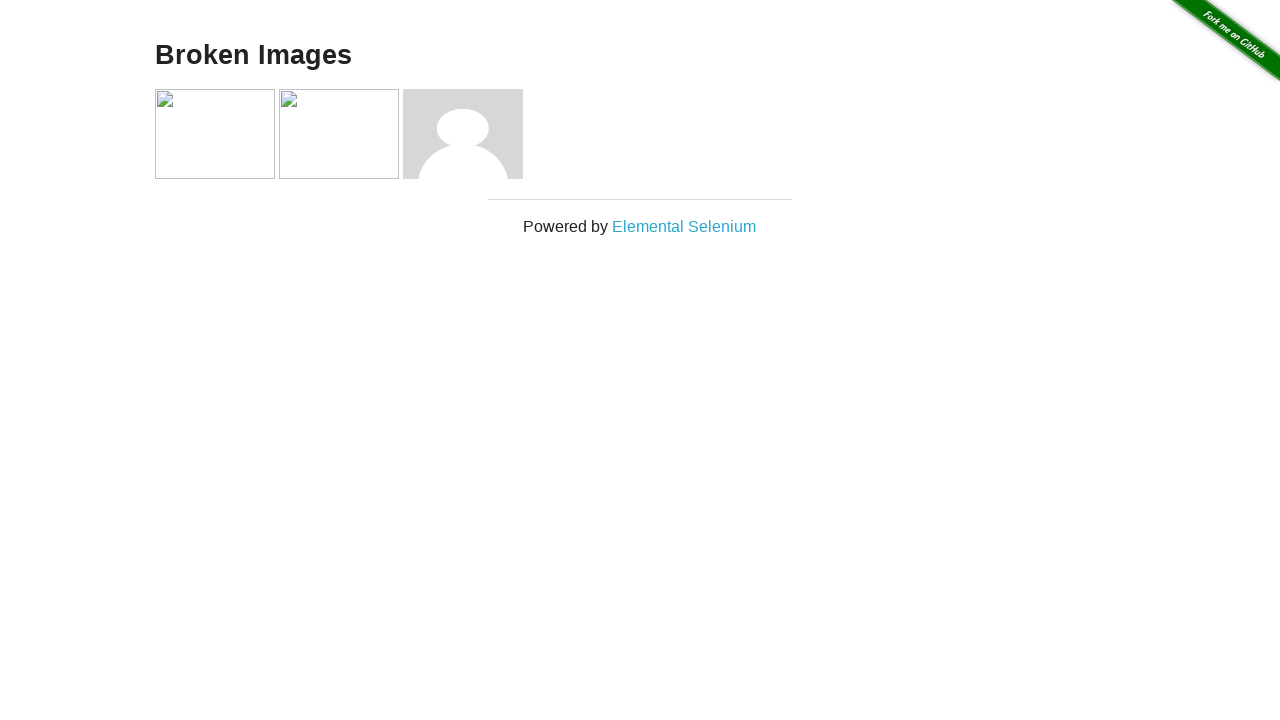

Navigated back to main page using browser back button
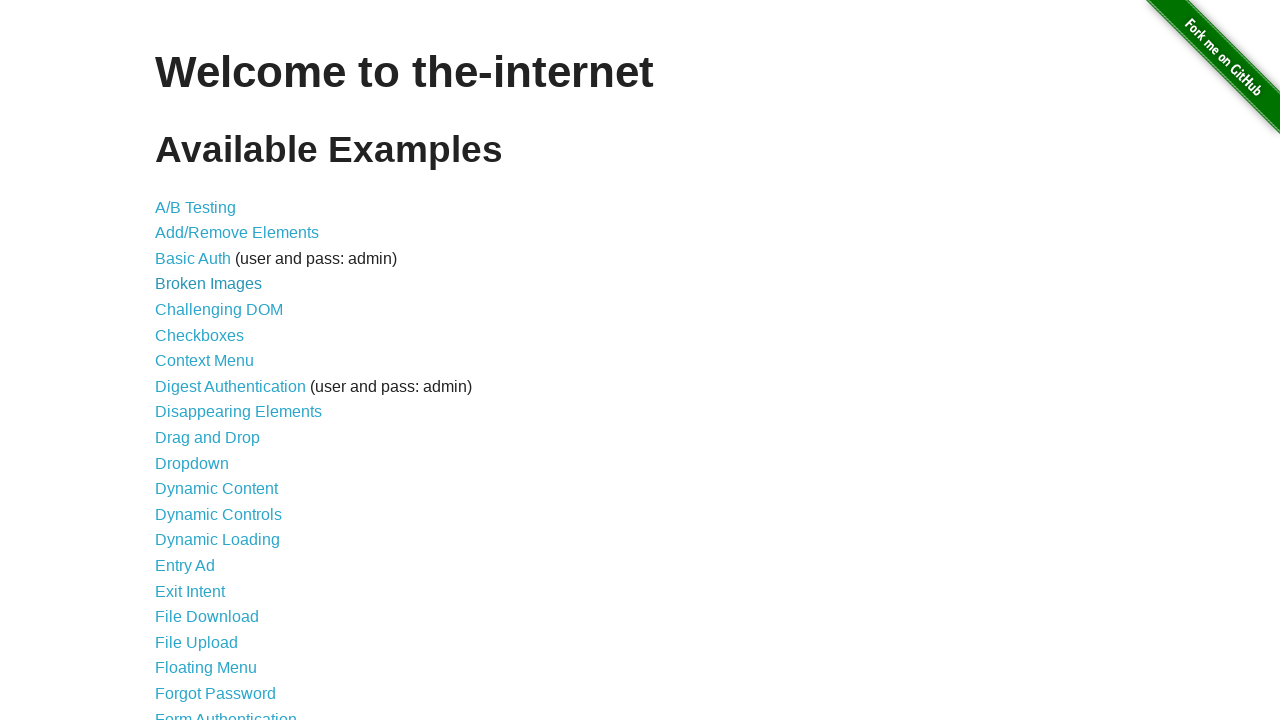

Waited 1 second for main page to load after going back
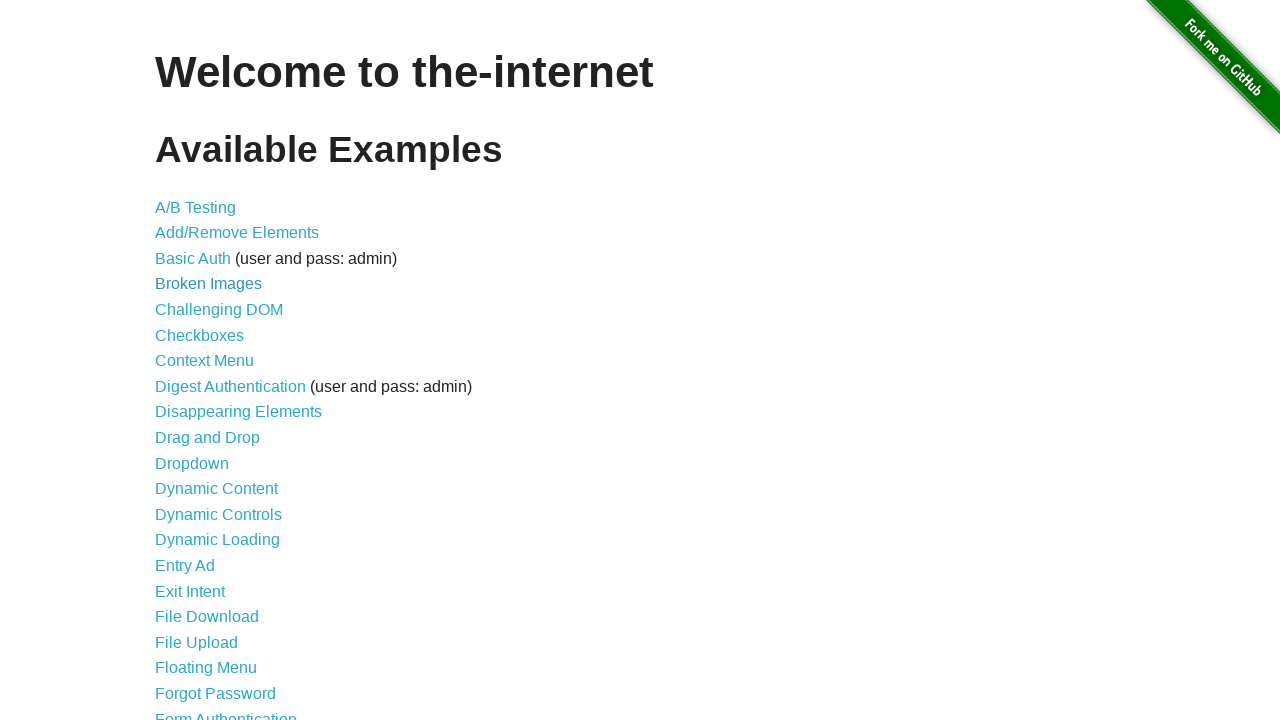

Clicked on Dropdown link at (192, 463) on text=Dropdown
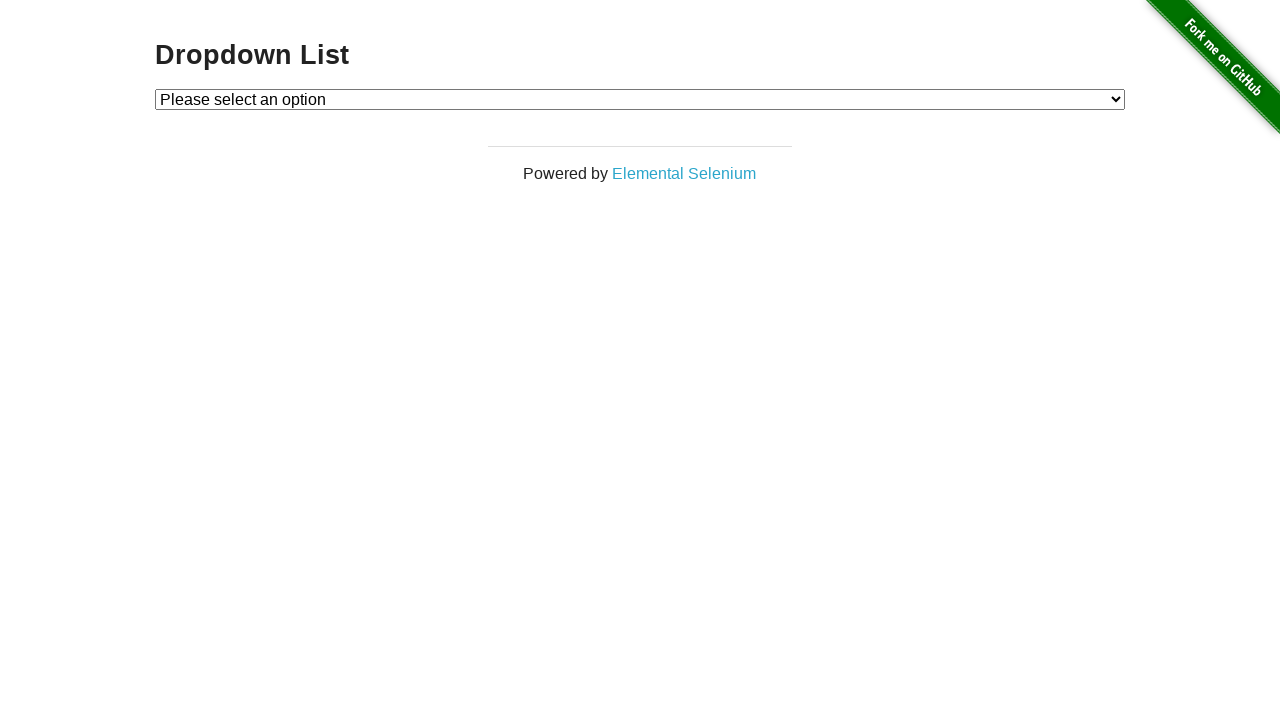

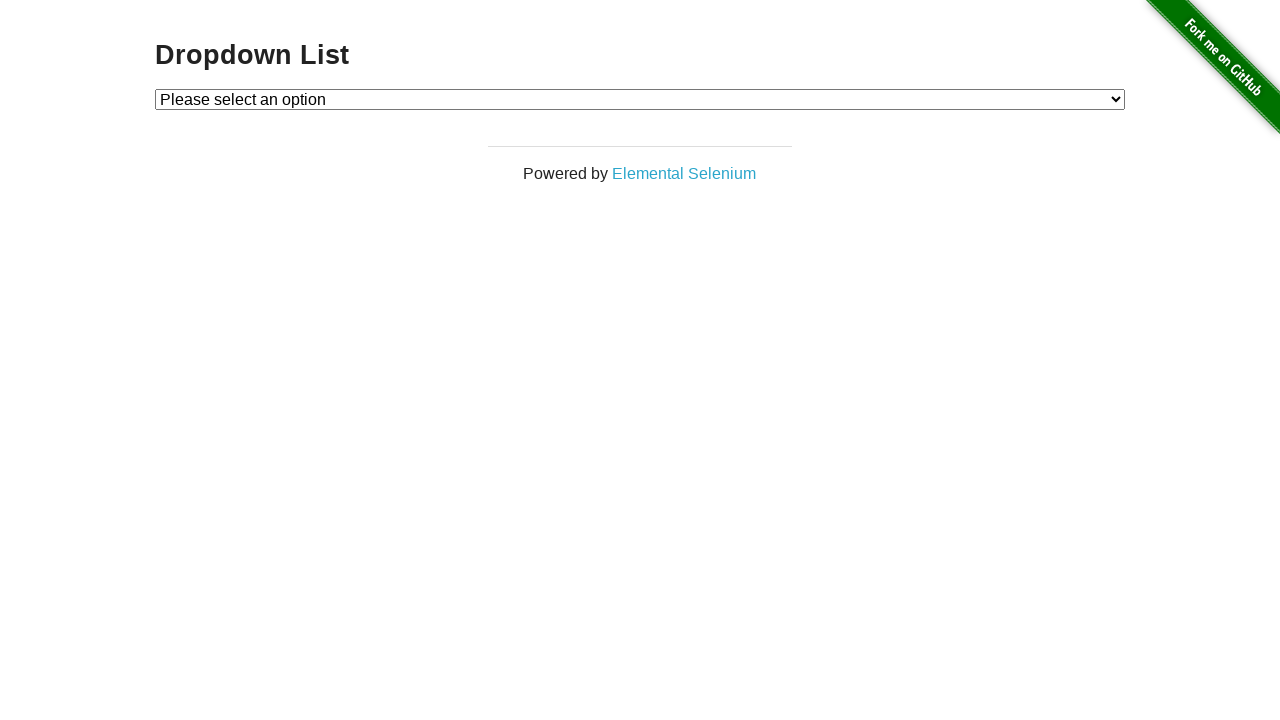